Tests XPath sibling and parent traversal by navigating to a practice page and locating button elements using following-sibling and parent axis selectors to retrieve their text content.

Starting URL: https://rahulshettyacademy.com/AutomationPractice/

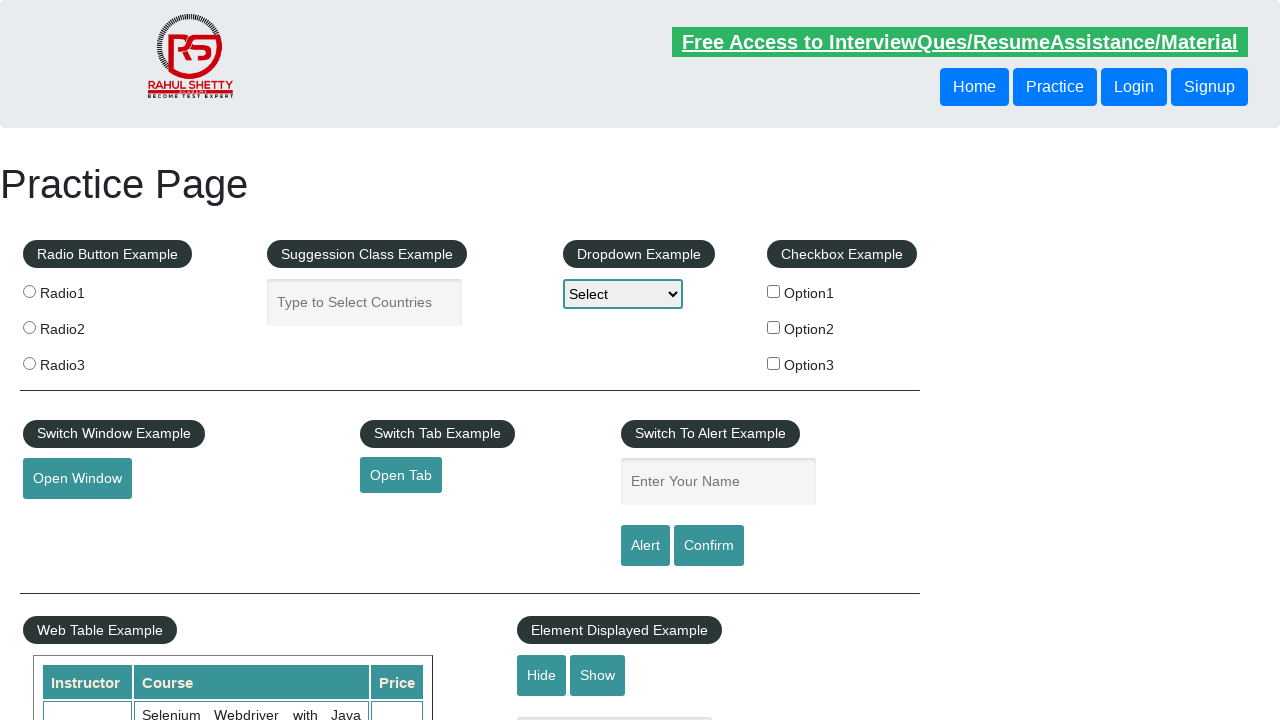

Navigated to automation practice page
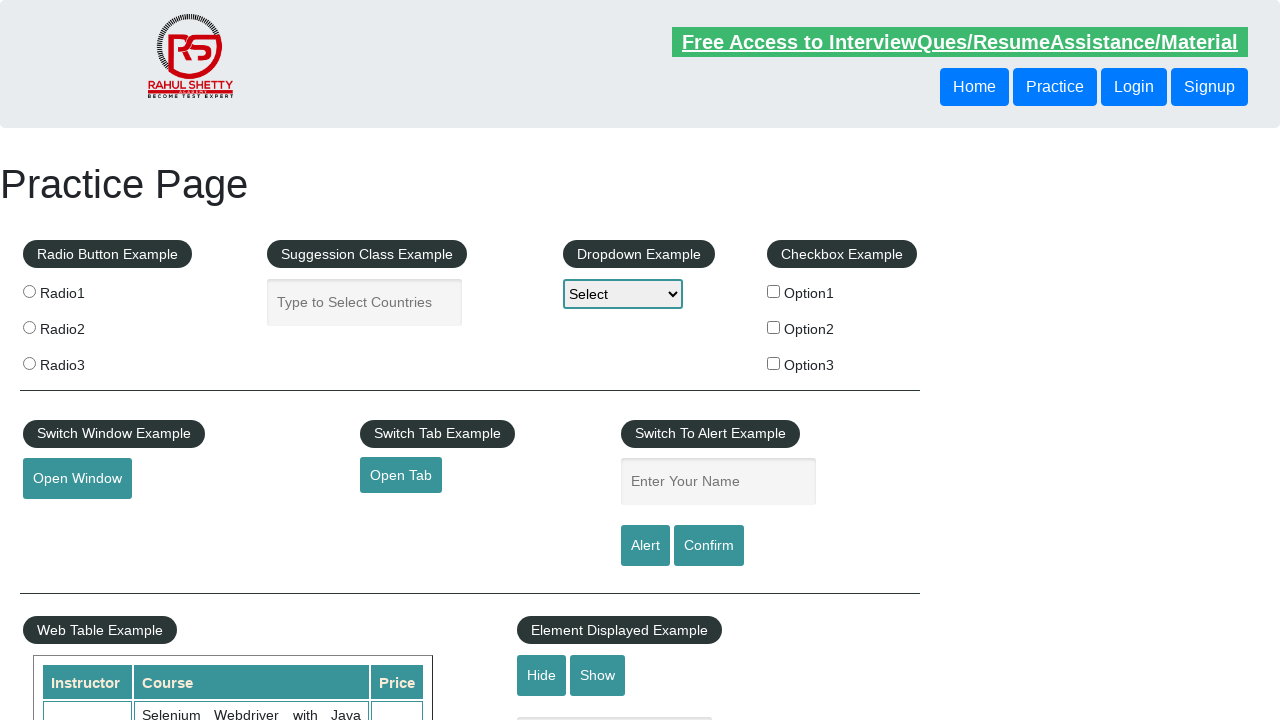

Located and retrieved text from sibling button using following-sibling XPath axis
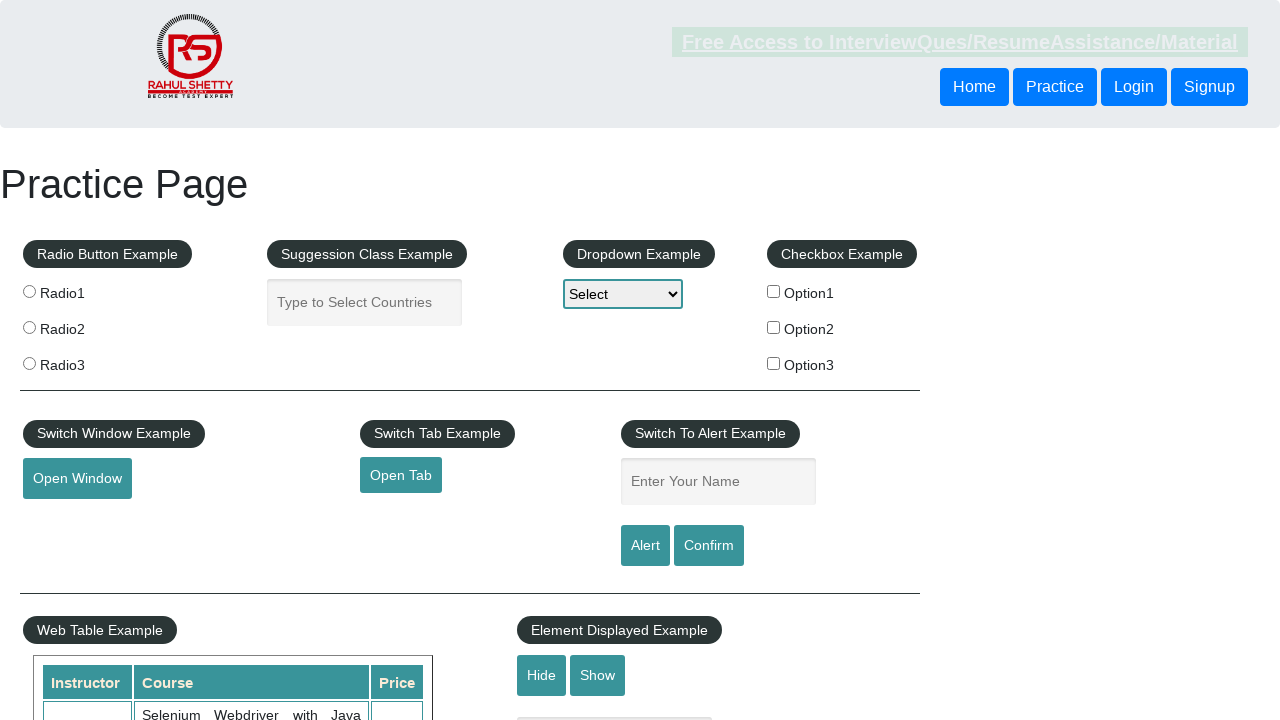

Located and retrieved text from button using parent axis XPath traversal
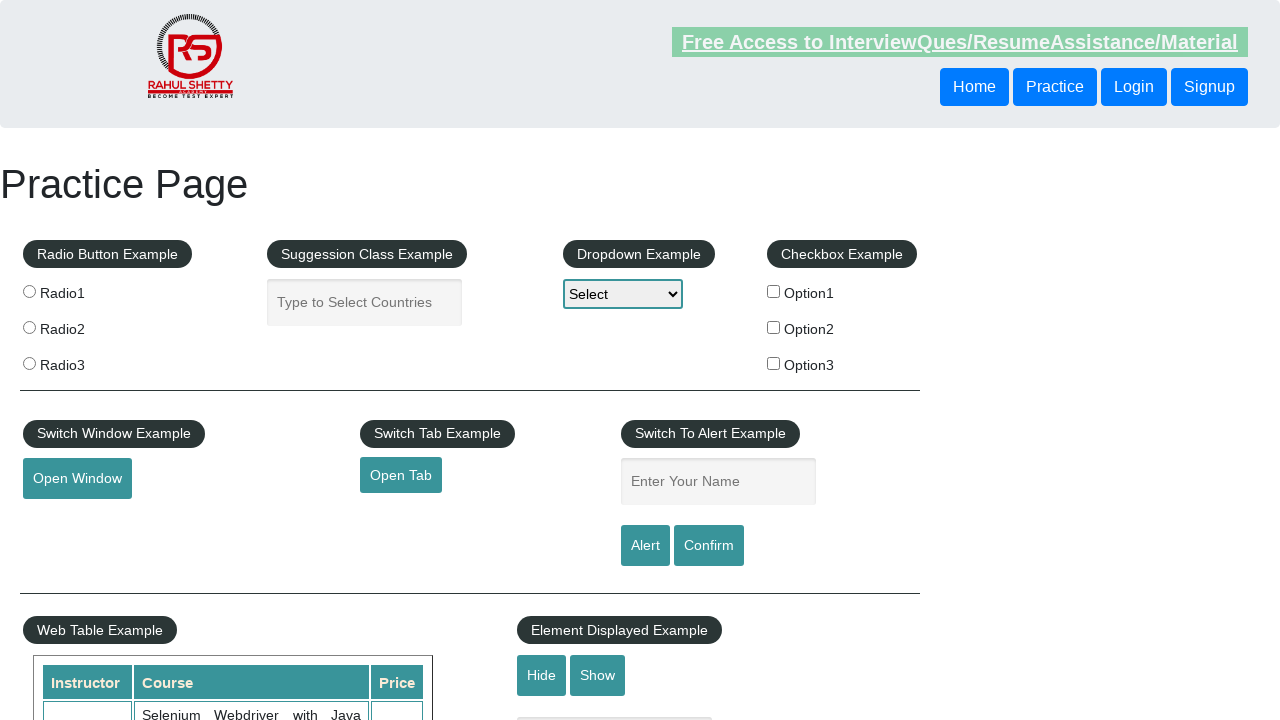

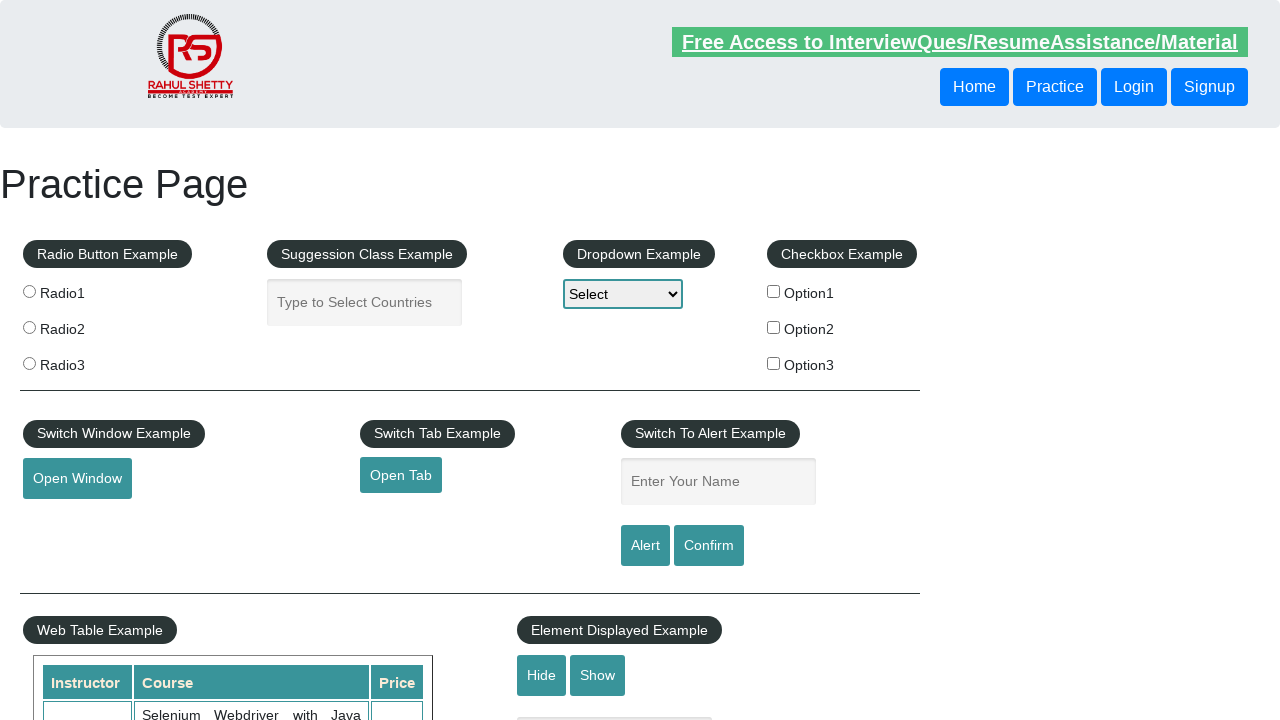